Tests a jQuery combo tree dropdown component by selecting a single choice from the dropdown menu

Starting URL: https://www.jqueryscript.net/demo/Drop-Down-Combo-Tree/#google_vignette

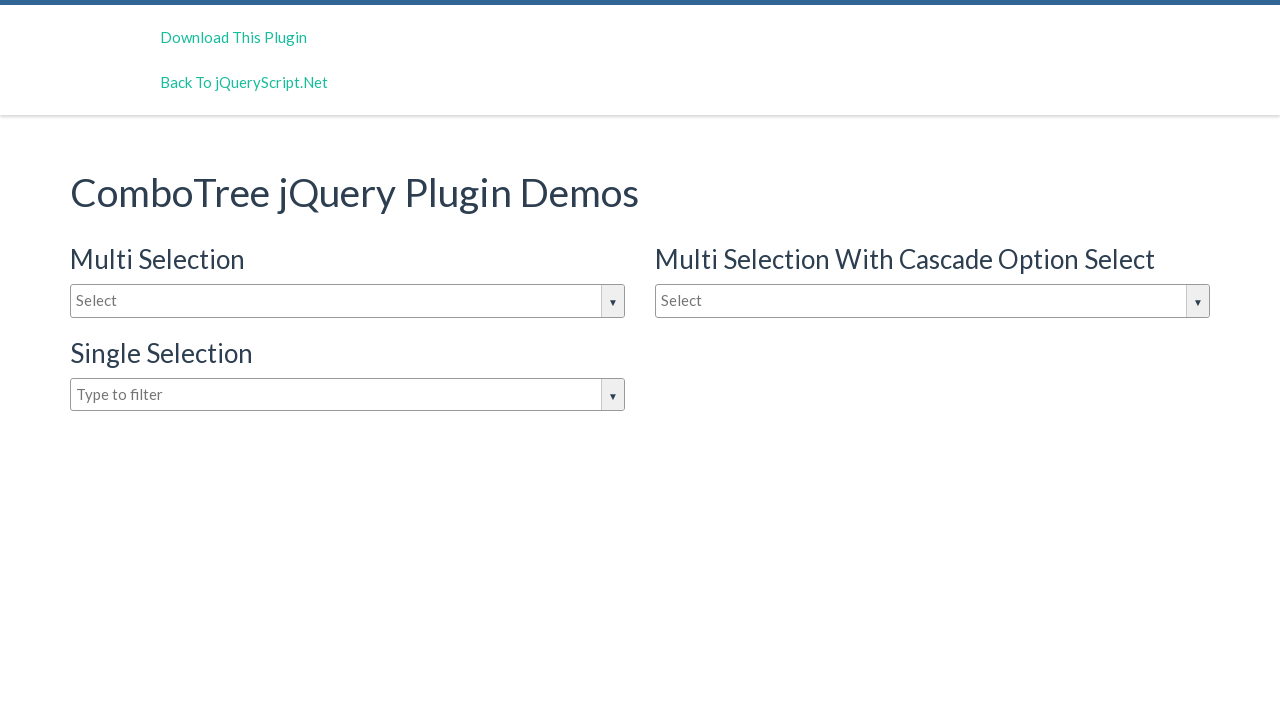

Clicked on the combo tree dropdown to open it at (348, 301) on #justAnInputBox
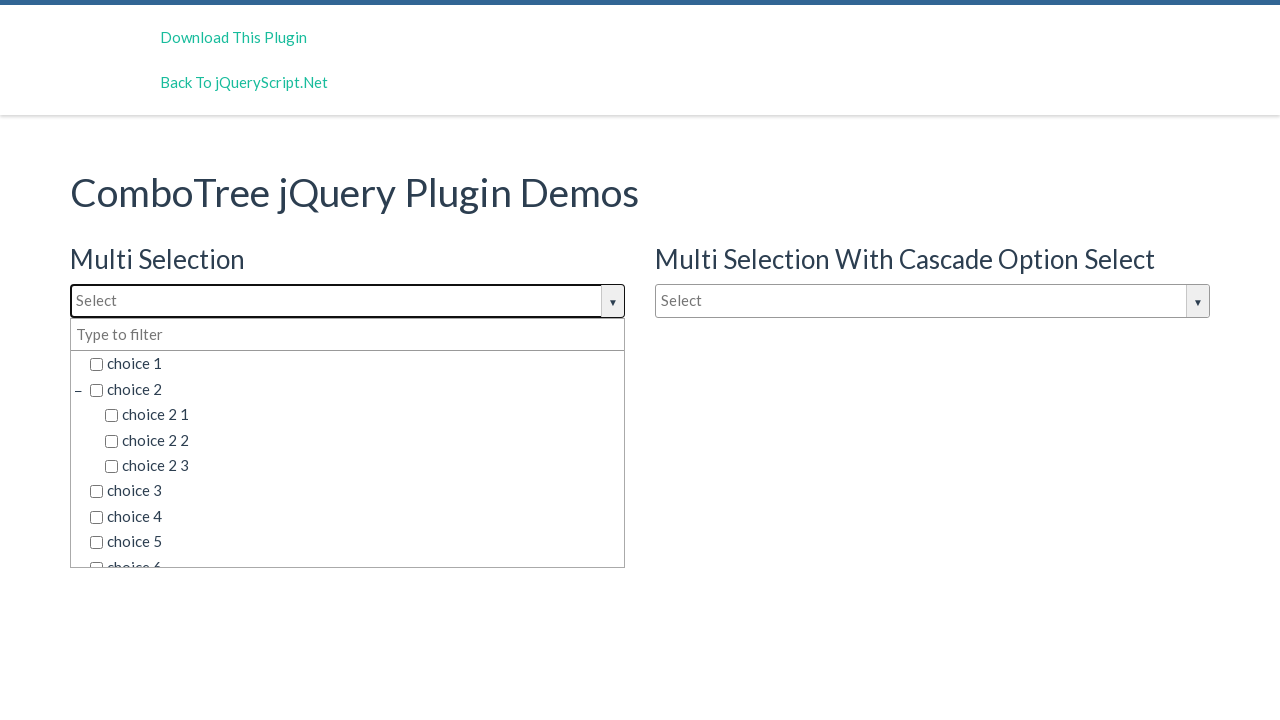

Waited for dropdown choices to become visible
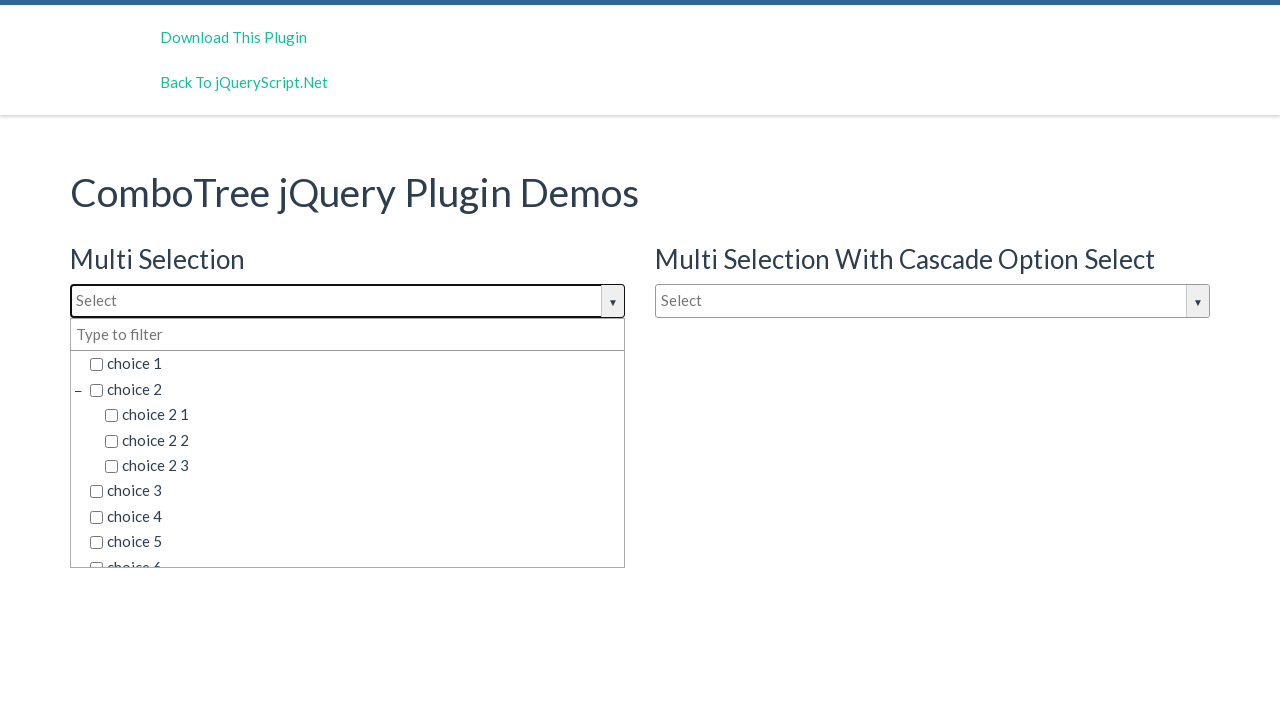

Located all dropdown choice elements
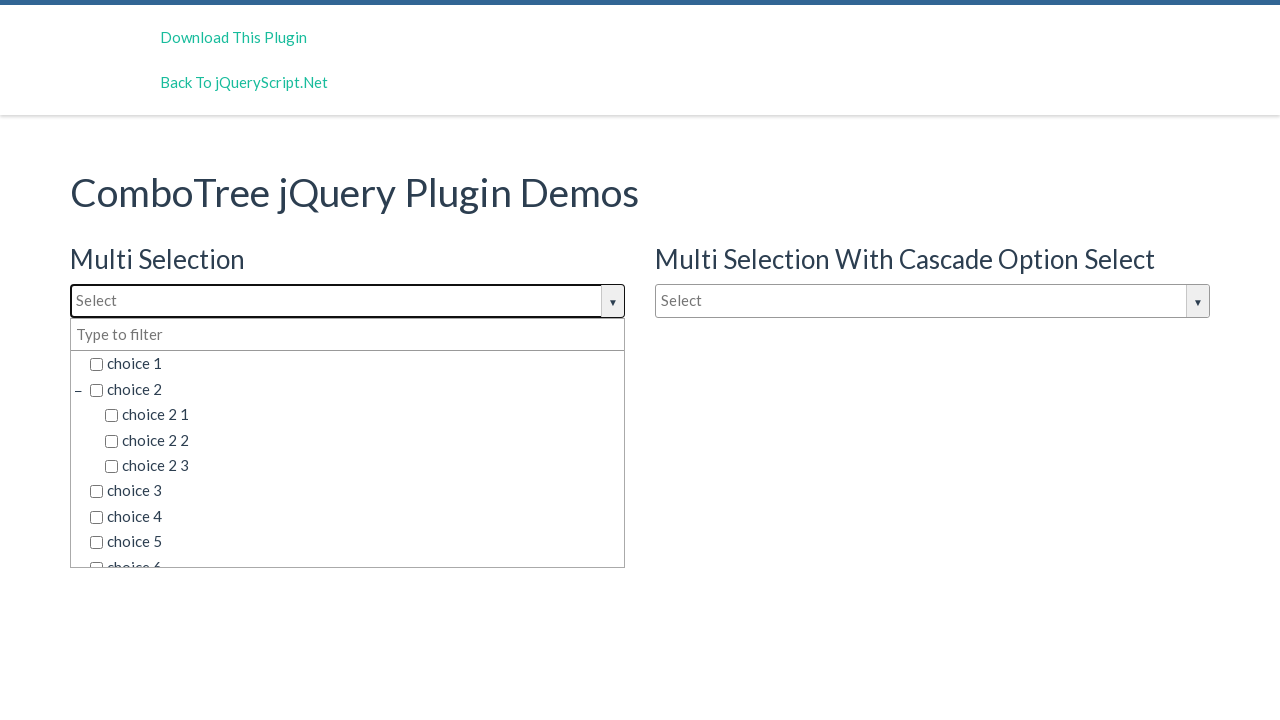

Found 45 dropdown choices
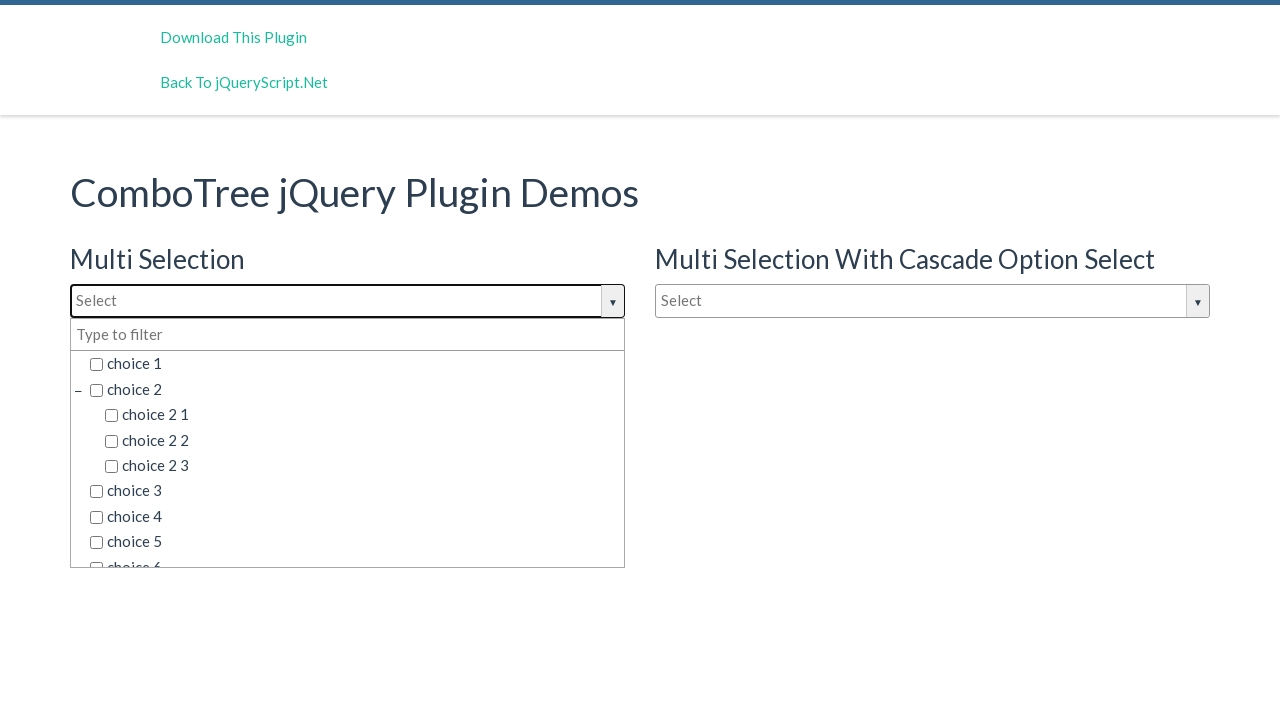

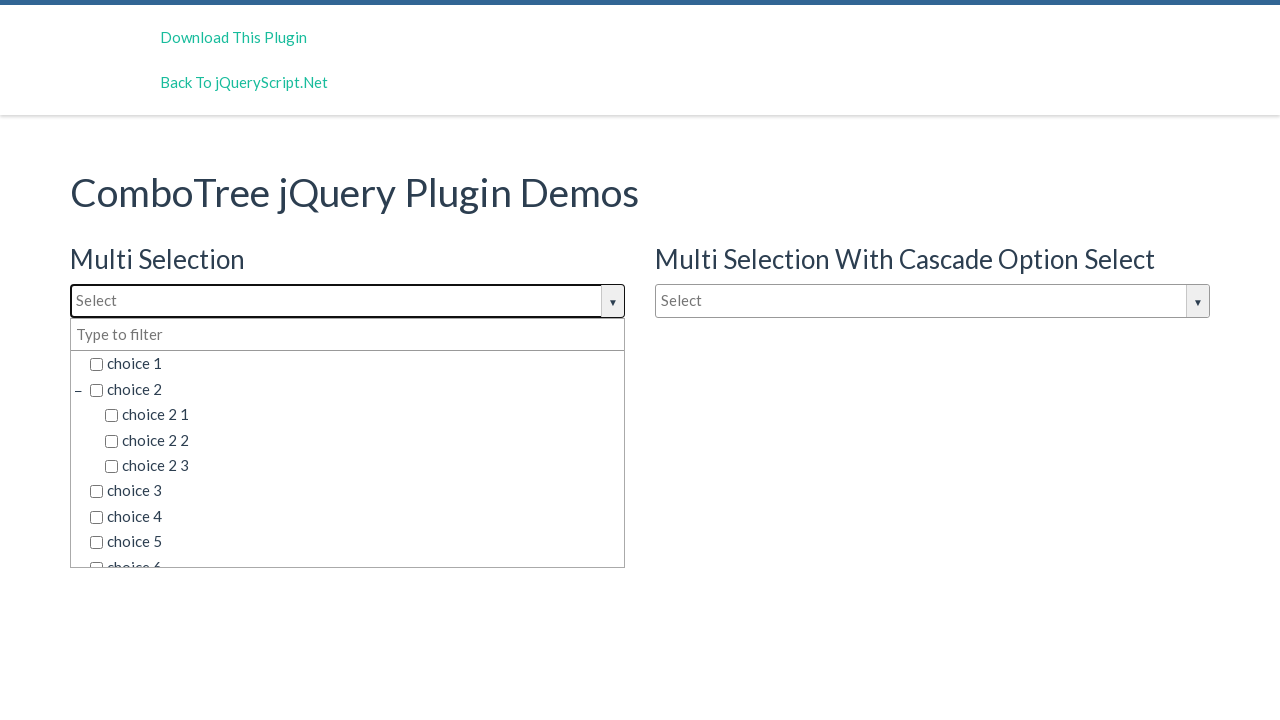